Tests handling of a confirmation dialog box by triggering it and dismissing it

Starting URL: https://demoqa.com/alerts

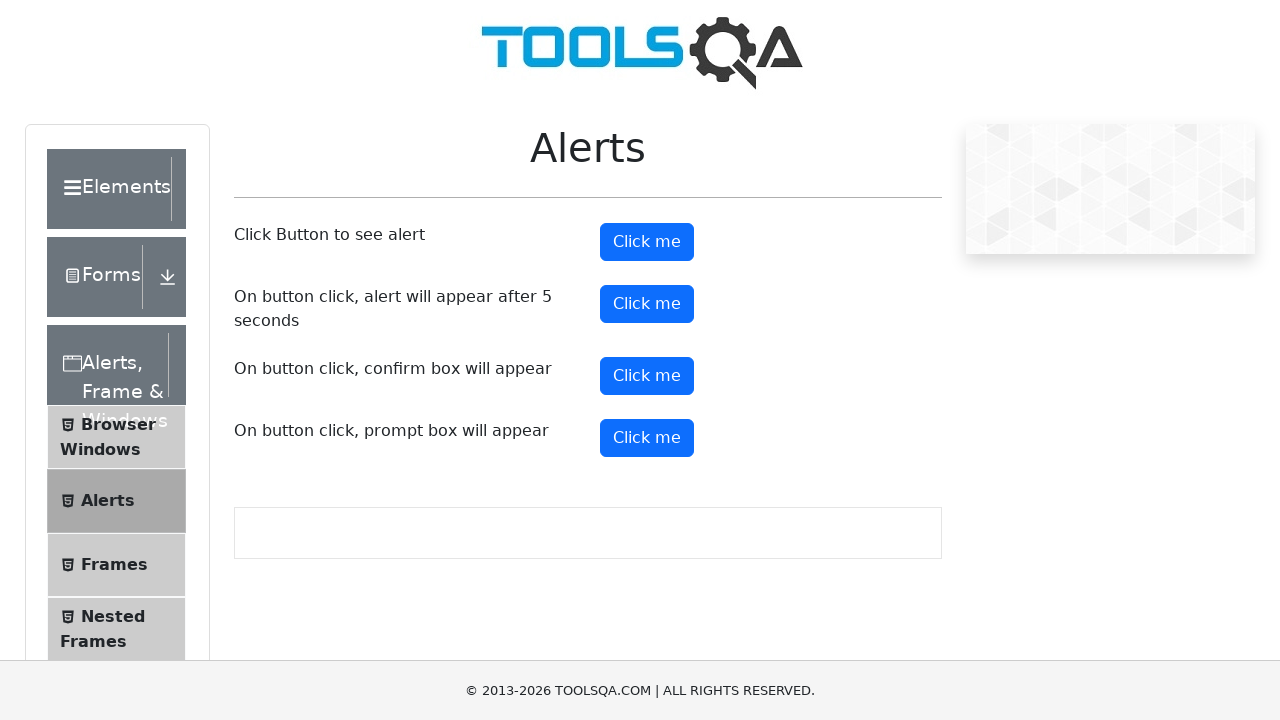

Clicked confirmation button to trigger dialog at (647, 376) on xpath=//button[@id='confirmButton']
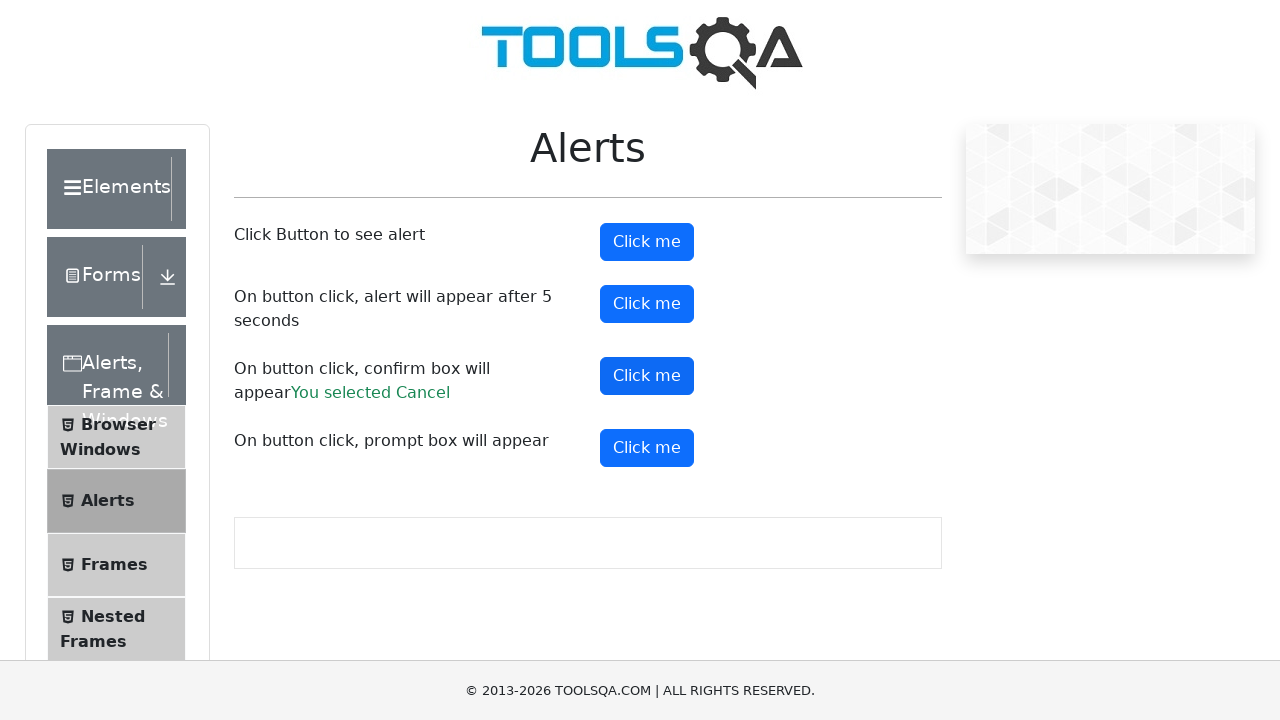

Set up dialog handler to dismiss confirmation box
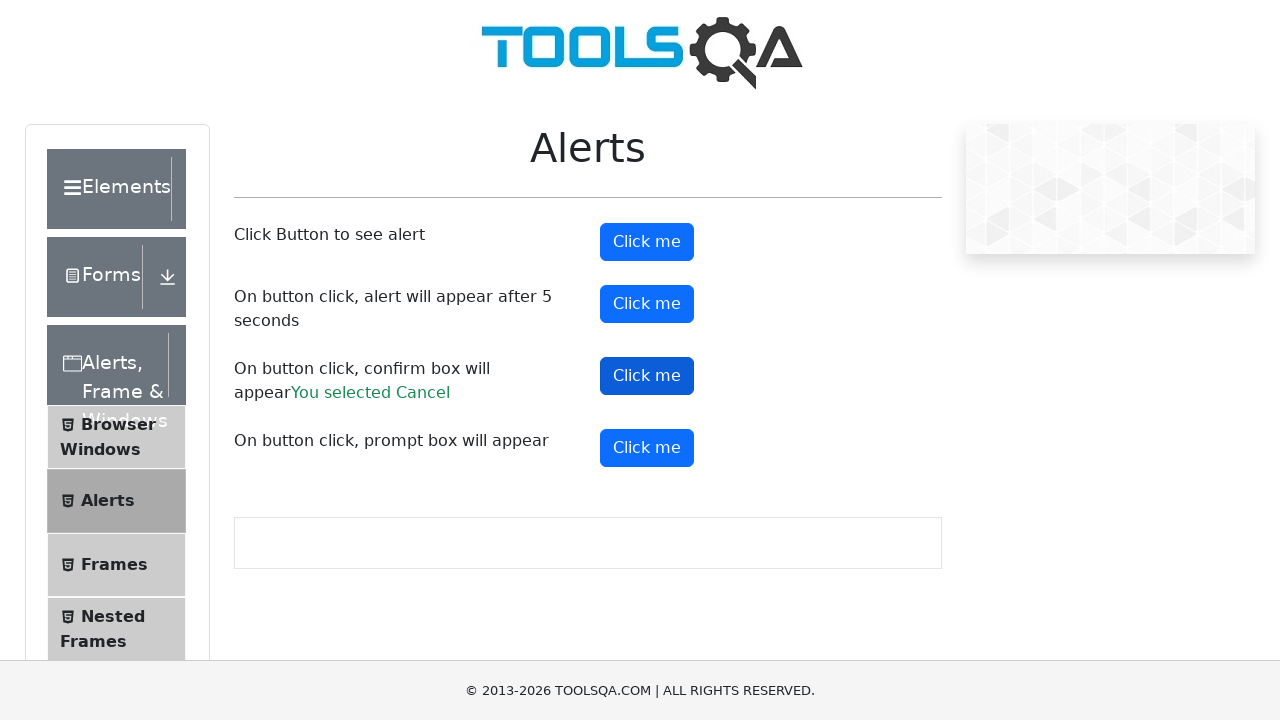

Waited for dialog to be dismissed
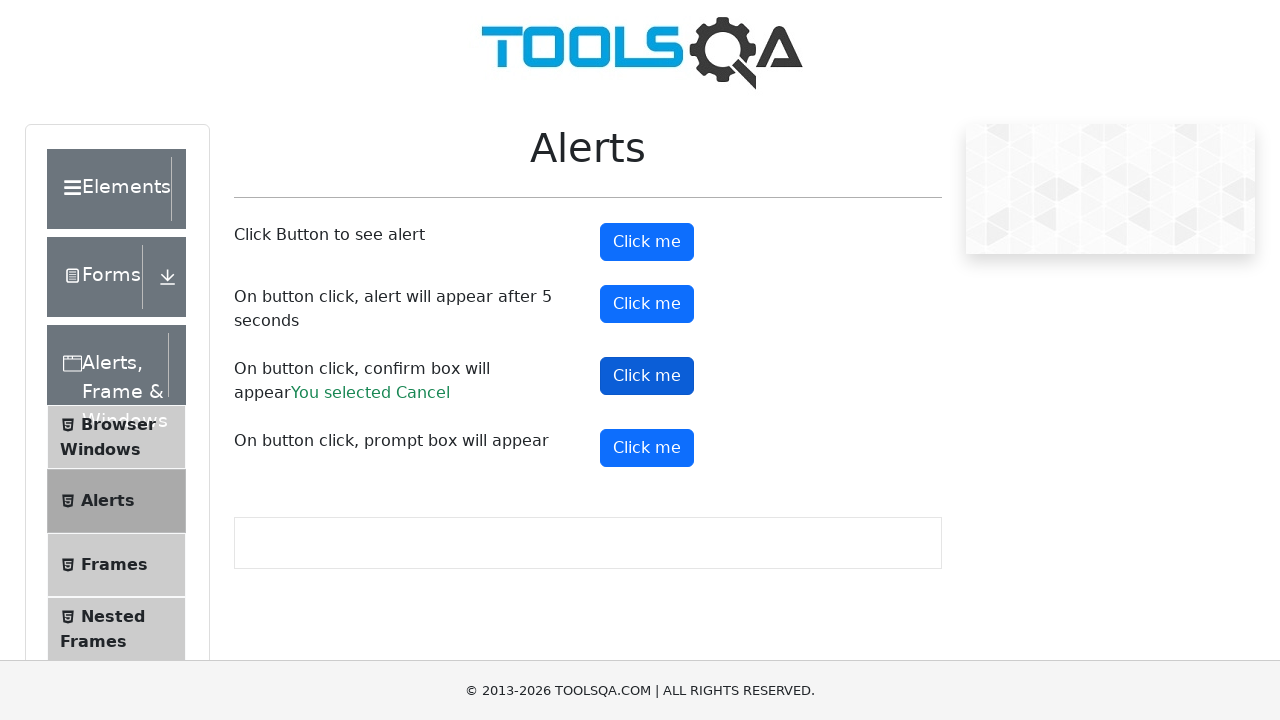

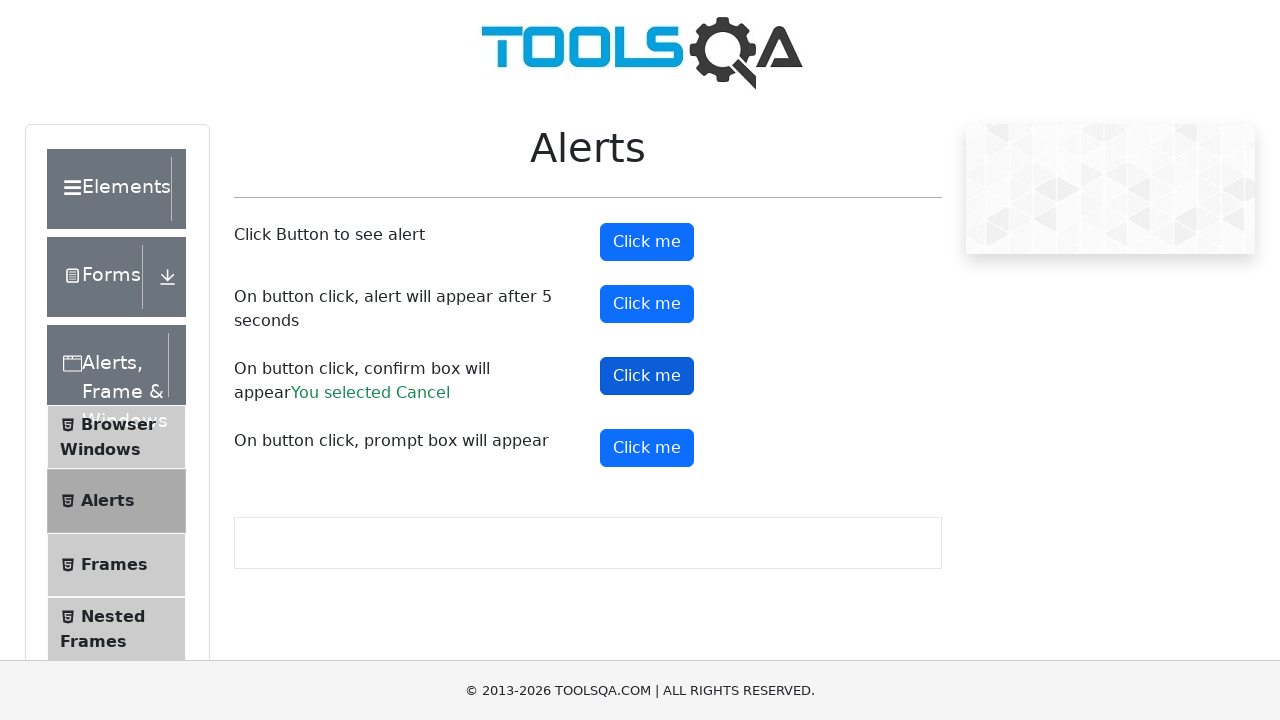